Tests using a fixed sleep to wait for a dynamically created element to appear after clicking the adder button

Starting URL: https://www.selenium.dev/selenium/web/dynamic.html

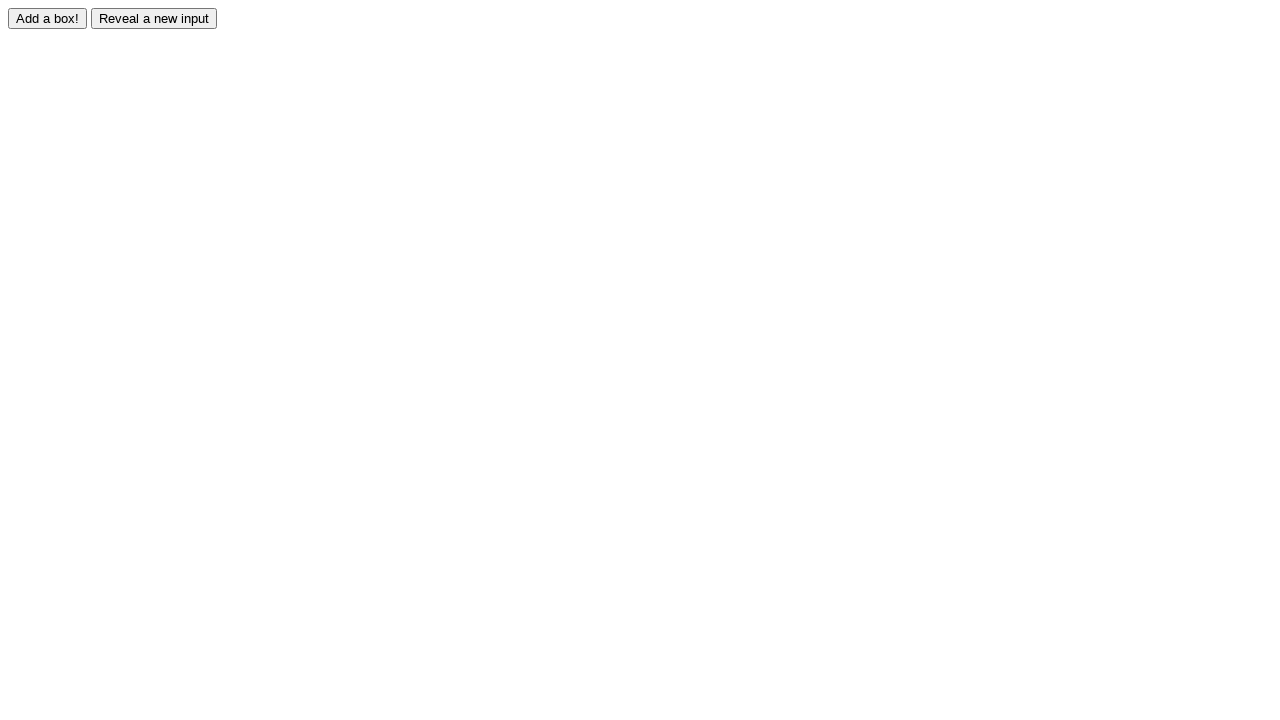

Clicked the adder button to trigger element creation at (48, 18) on #adder
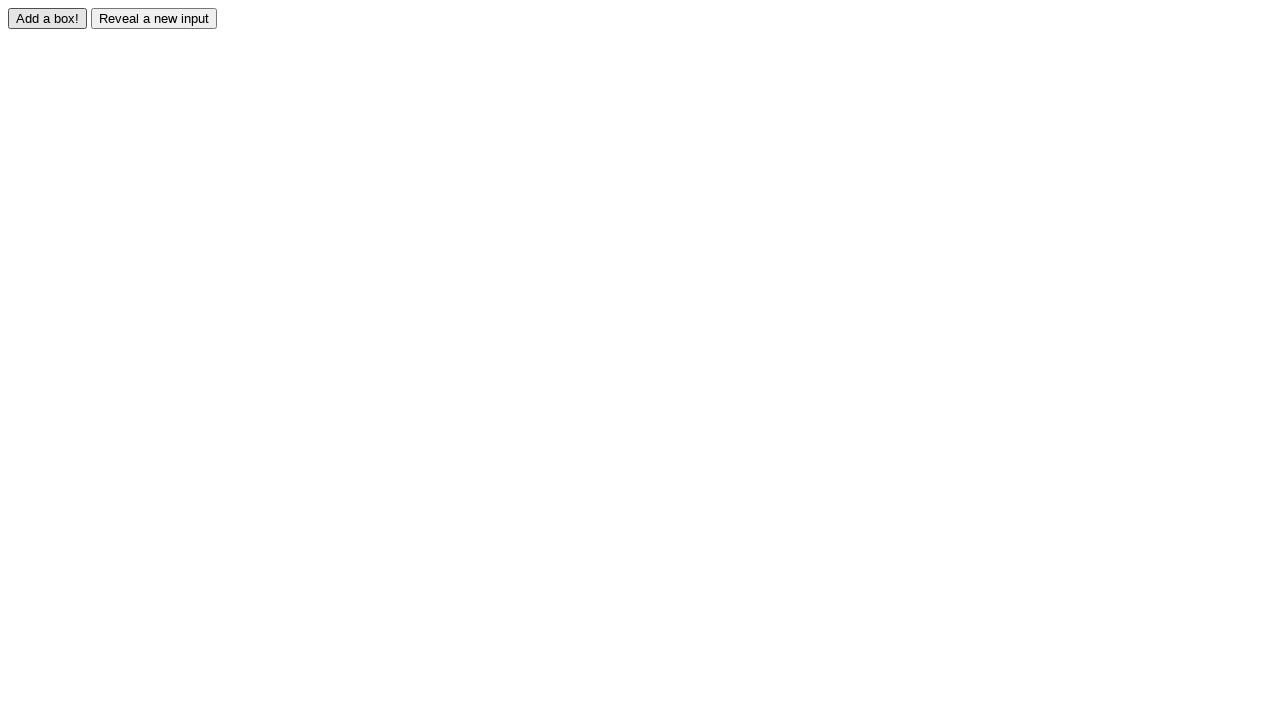

Waited for dynamically created element #box0 to appear
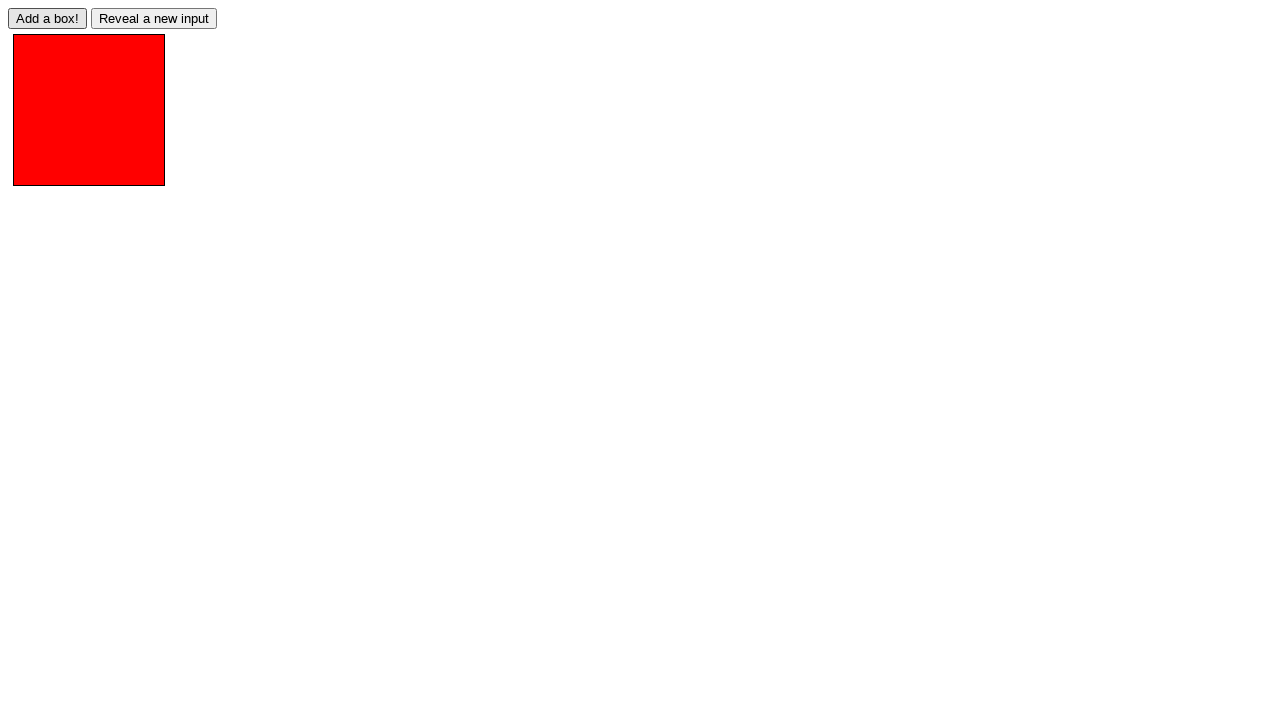

Located the newly created element #box0
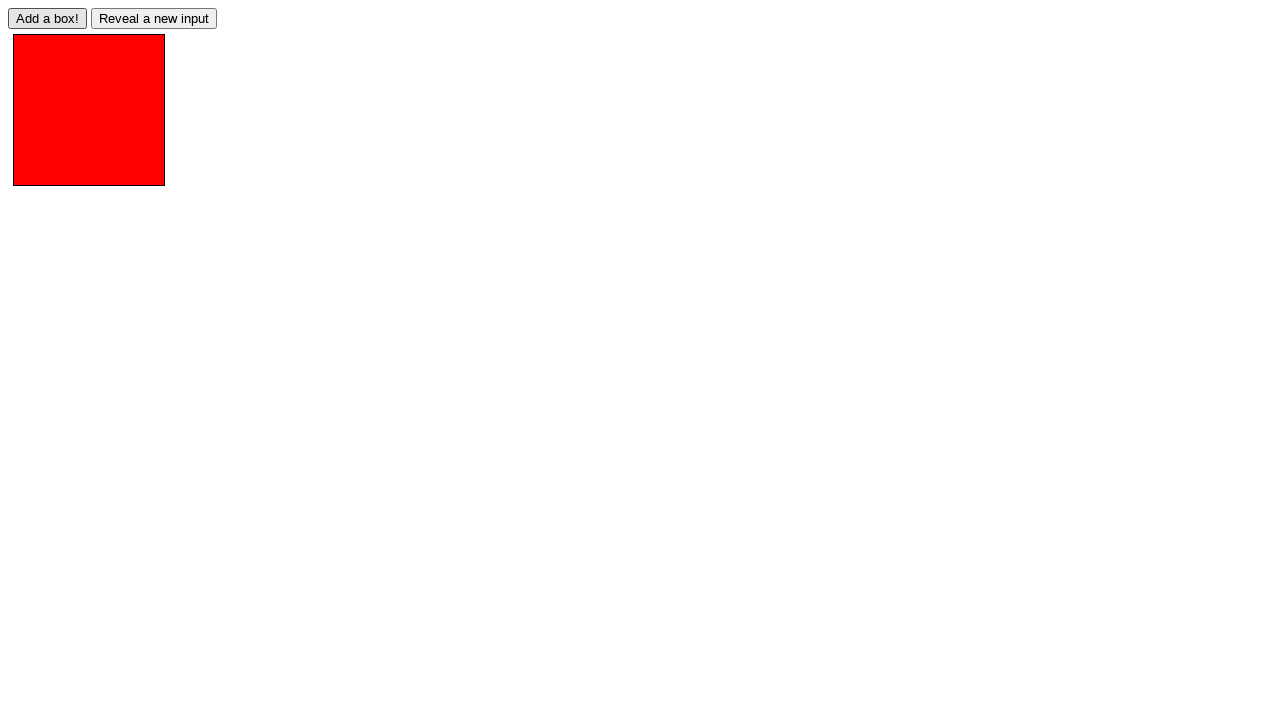

Verified that element #box0 has the 'redbox' class
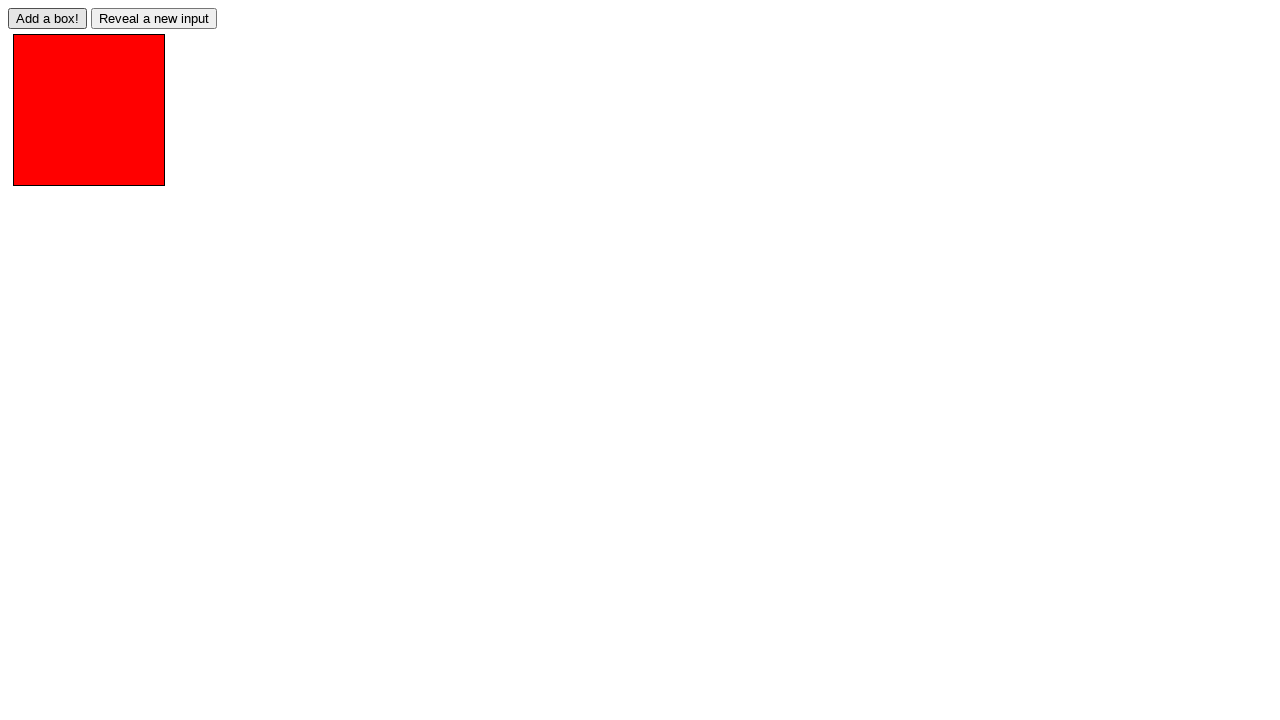

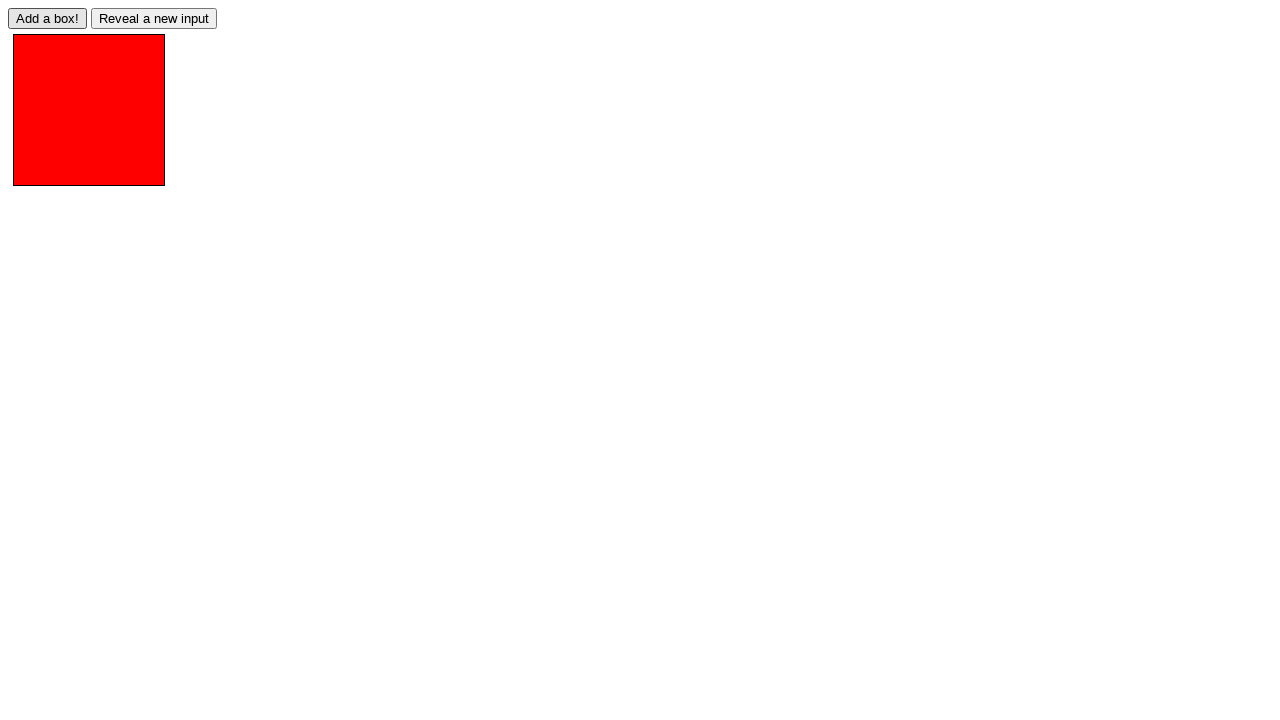